Navigates to Salesforce login page and fills the username field with an email address

Starting URL: https://login.salesforce.com/?locale=in

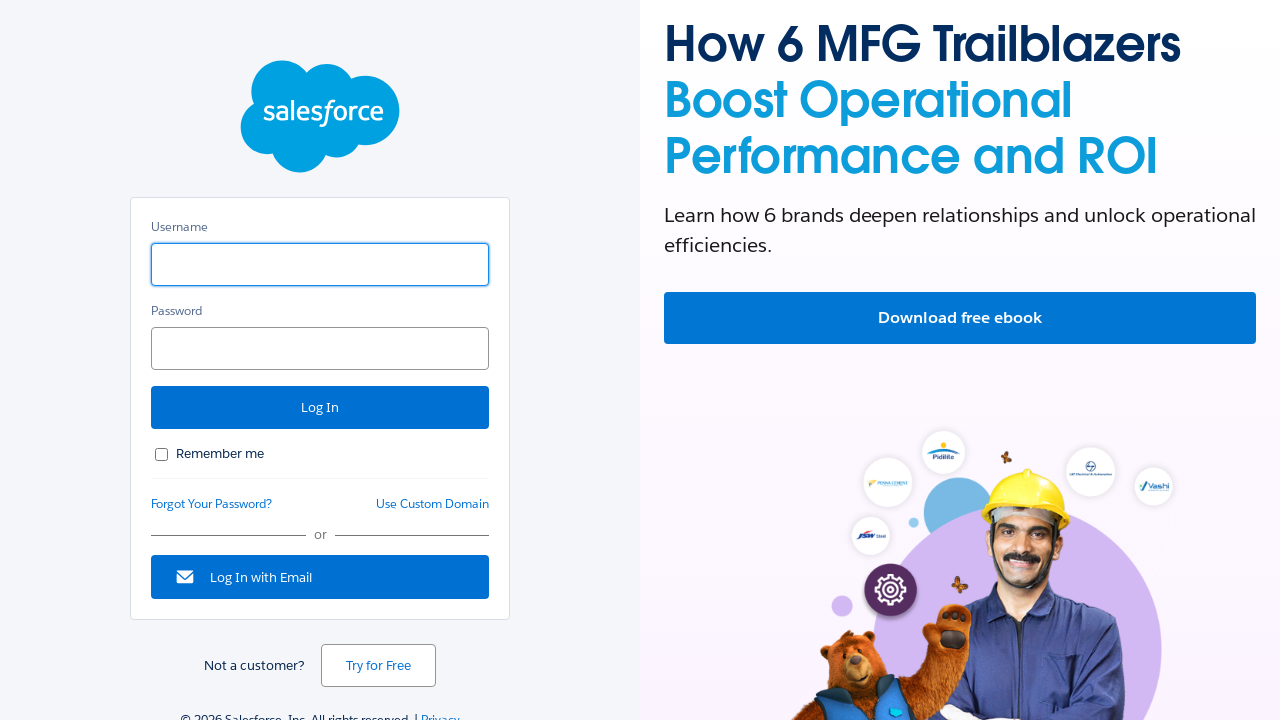

Navigated to Salesforce login page with locale=in
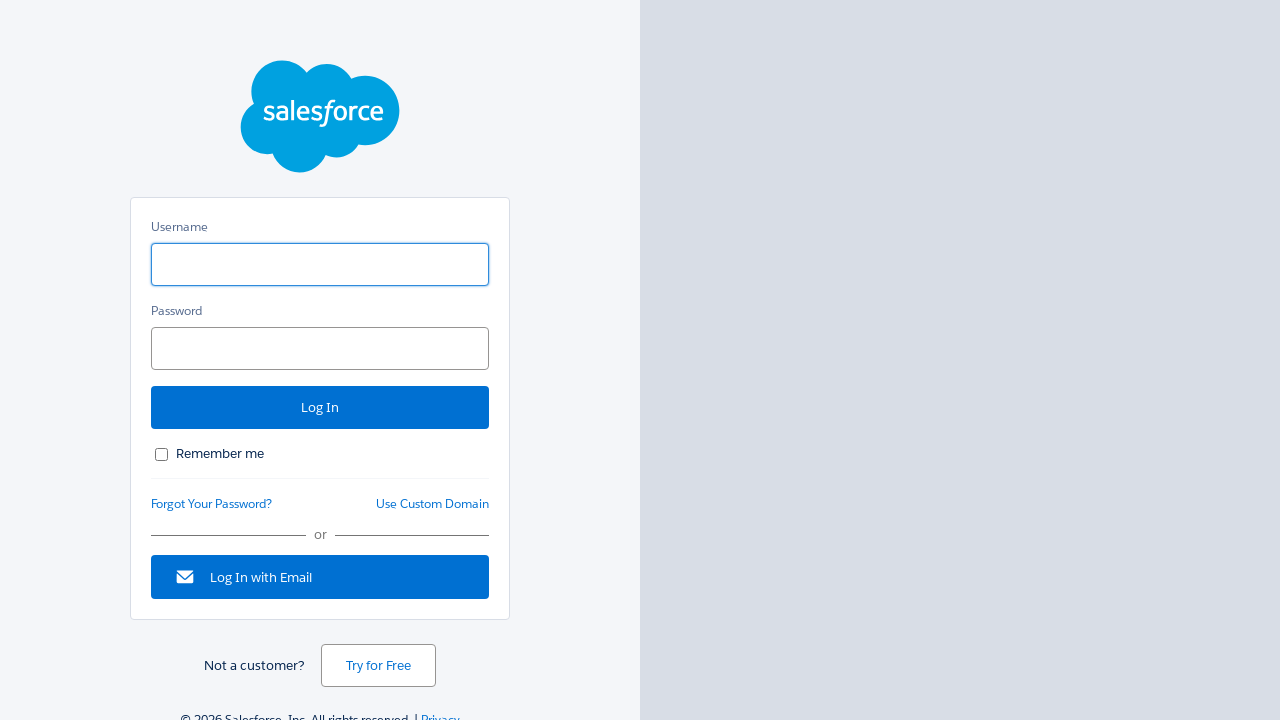

Filled username field with email address ab@gmail.com on #username
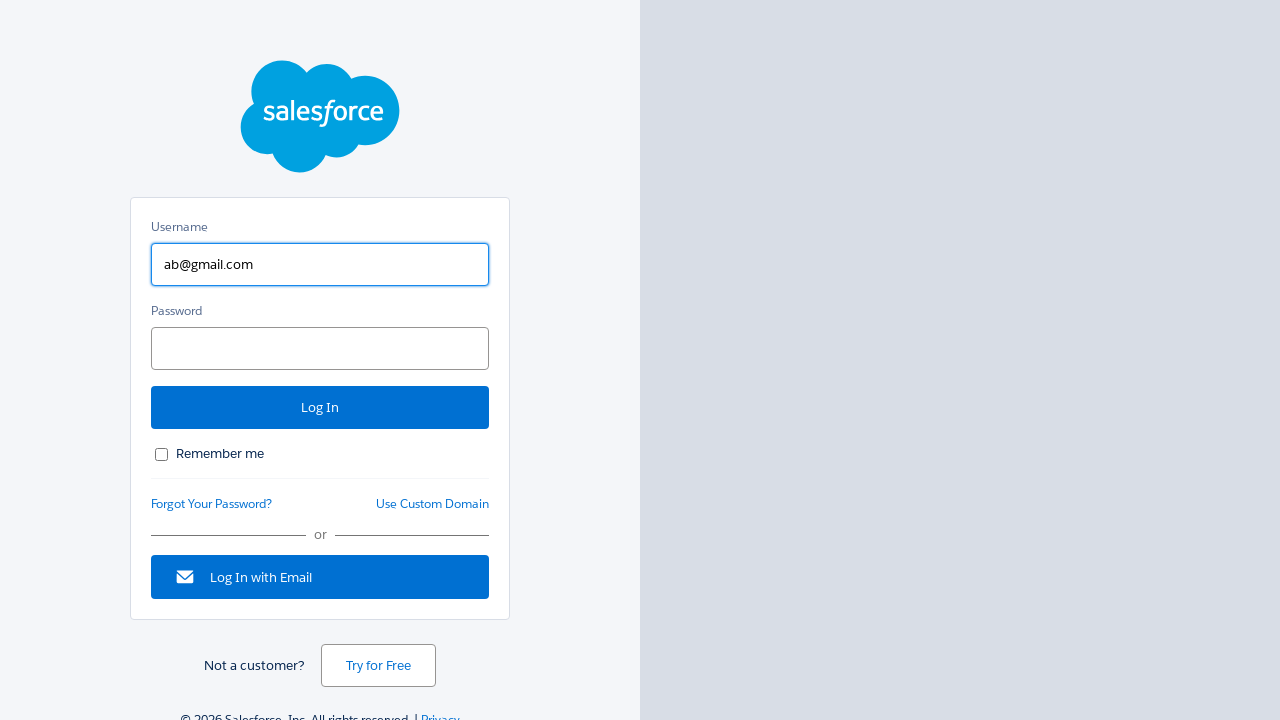

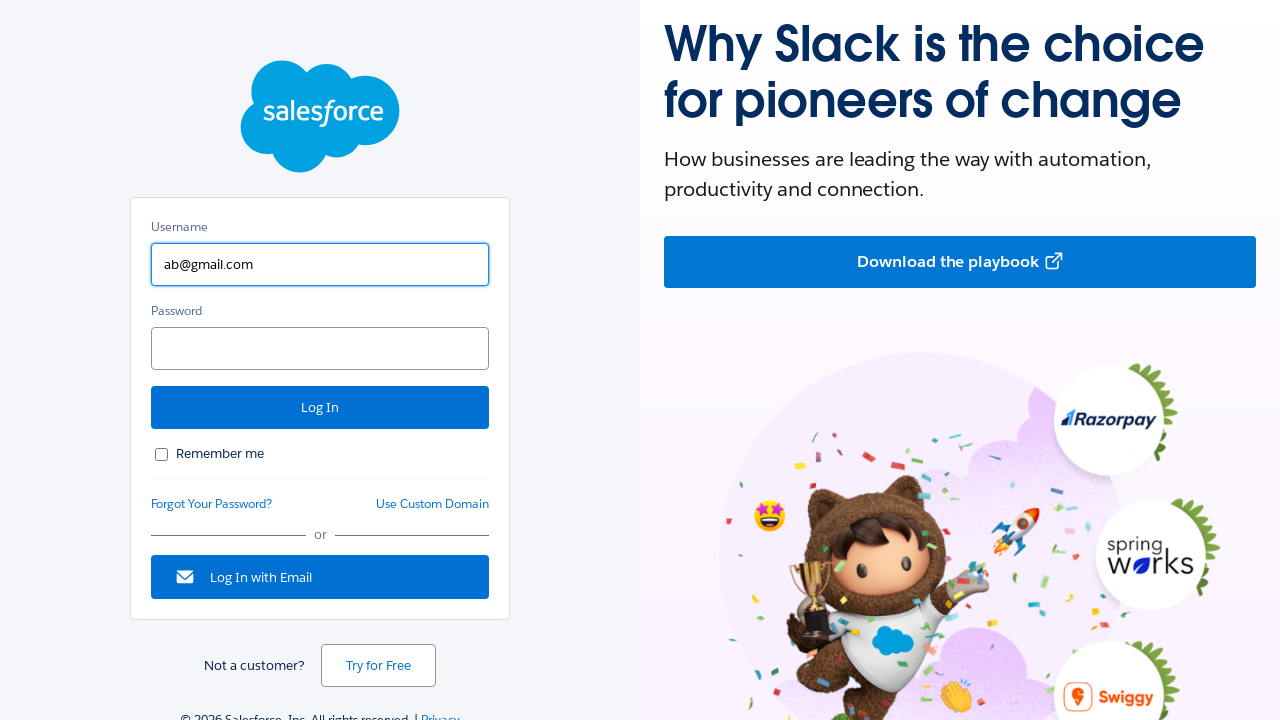